Tests valid search functionality by selecting departure and return dates and verifying that a search result message is displayed

Starting URL: https://marsair.recruiting.thoughtworks.net/HoangPham

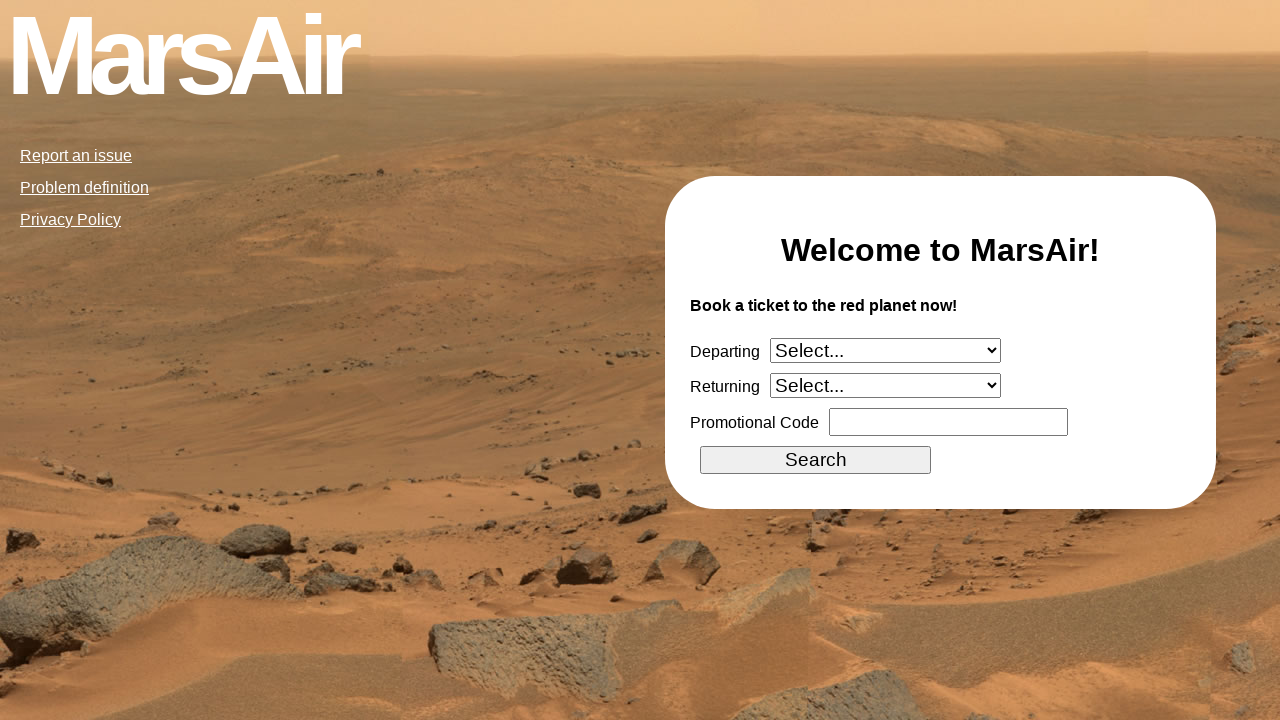

Selected July as departure date on select[name="departing"]
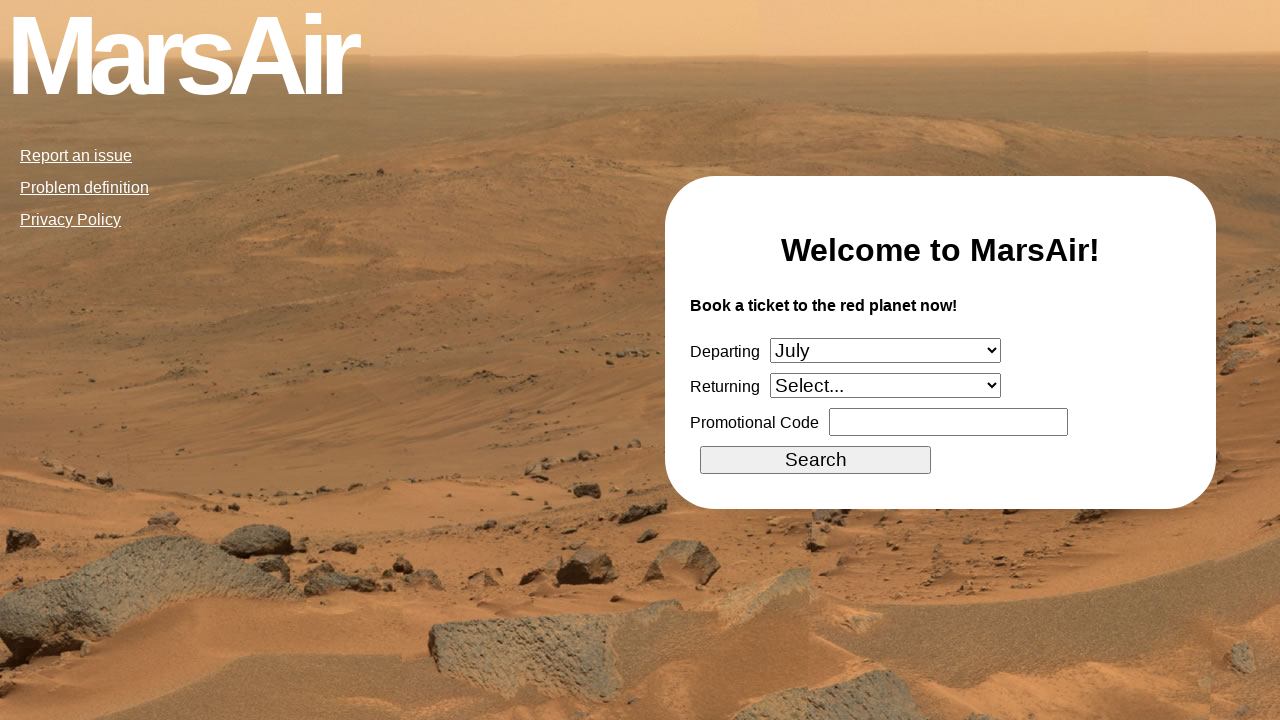

Selected December (next year) as return date on select[name="returning"]
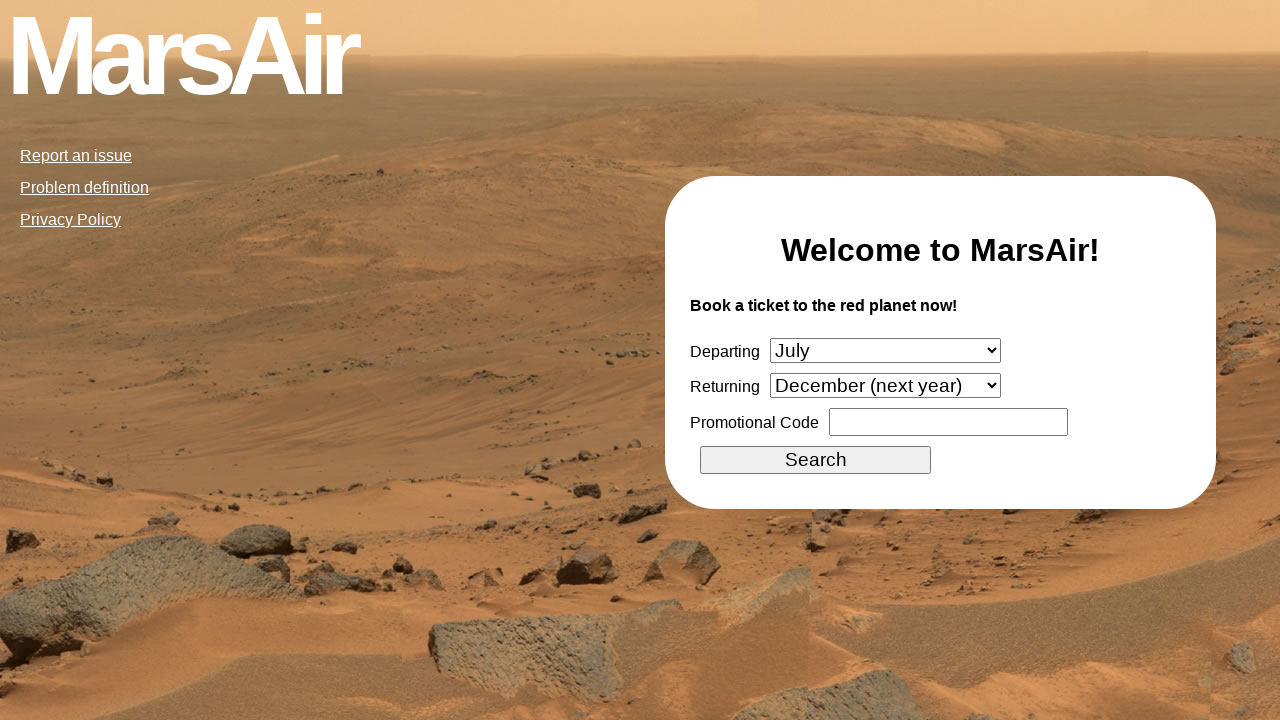

Clicked Search button to perform flight search at (816, 460) on input[type="submit"][value="Search"]
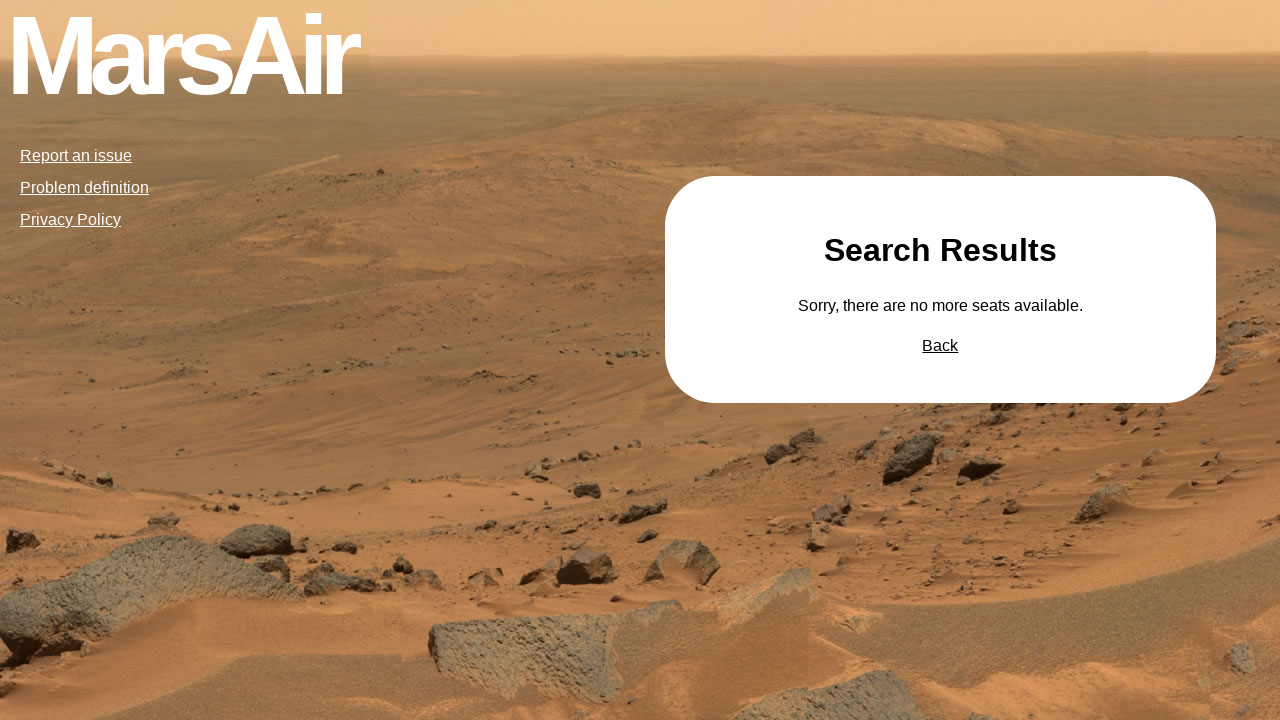

Search results page loaded successfully
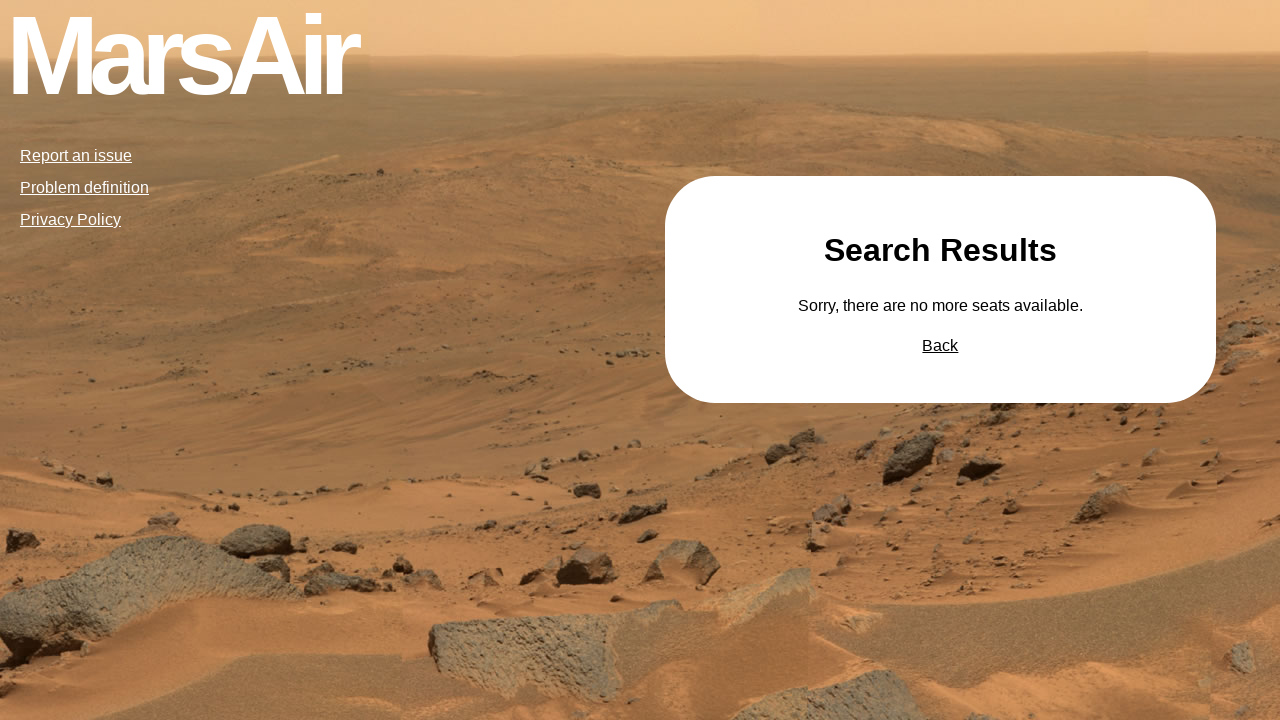

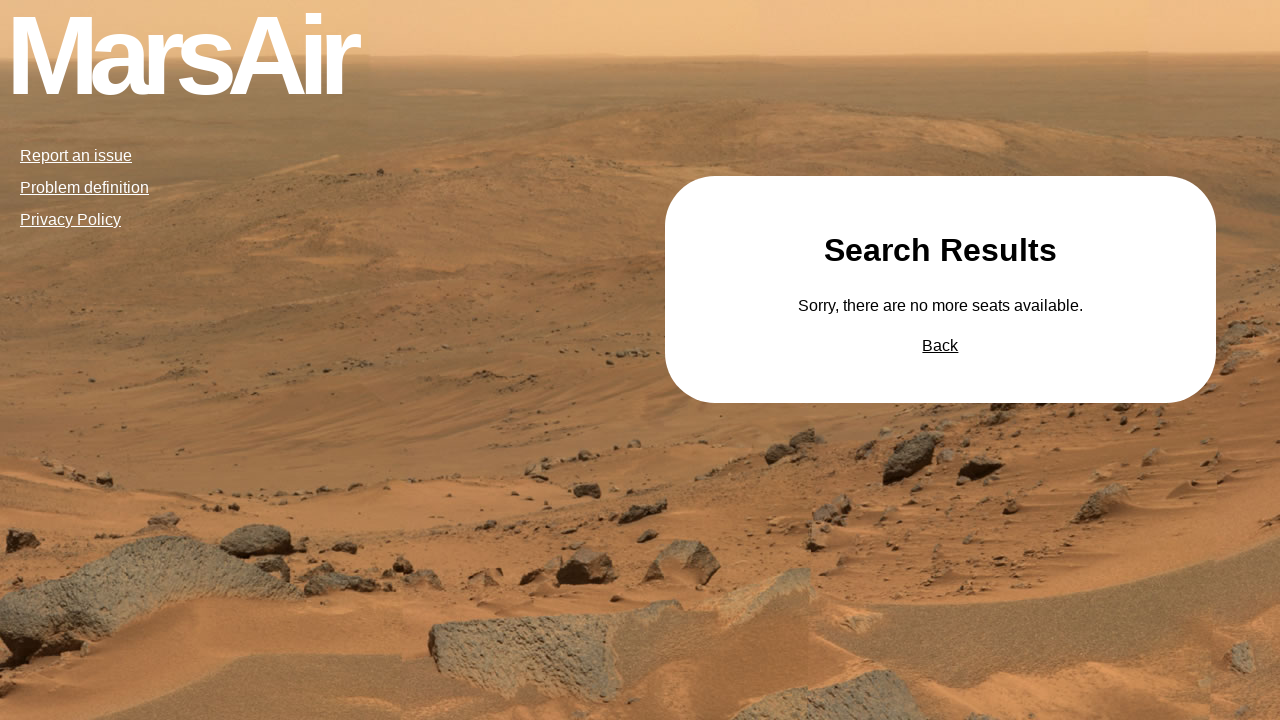